Tests a practice form by filling in a firstname field, selecting a radio button, and checking a checkbox

Starting URL: https://awesomeqa.com/practice.html

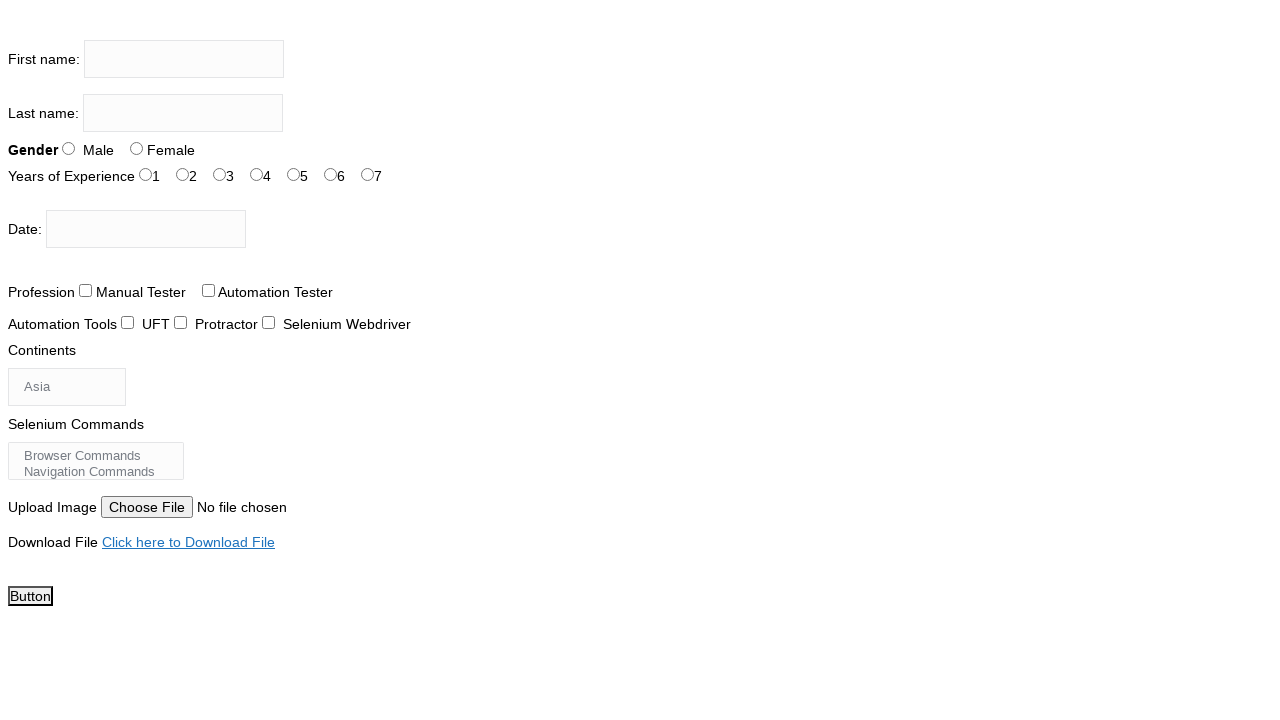

Filled firstname field with 'the testing academy' on input[name='firstname']
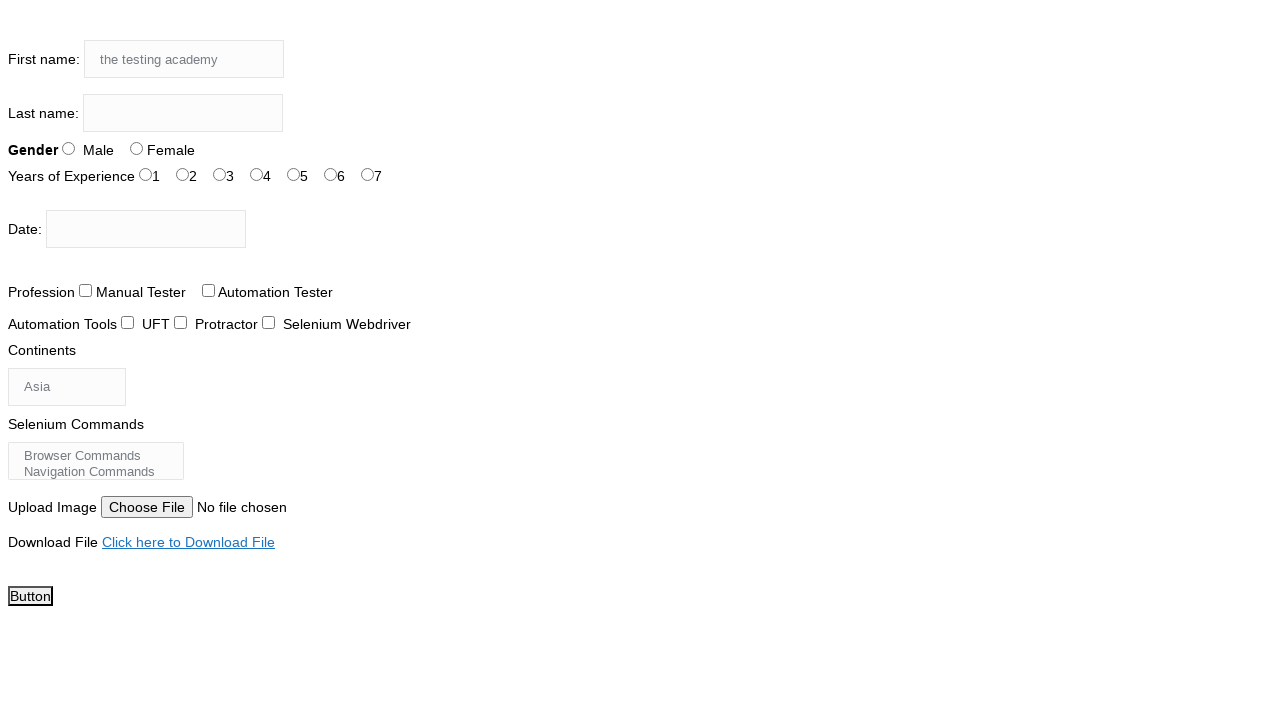

Selected radio button option (sex-1) at (136, 148) on #sex-1
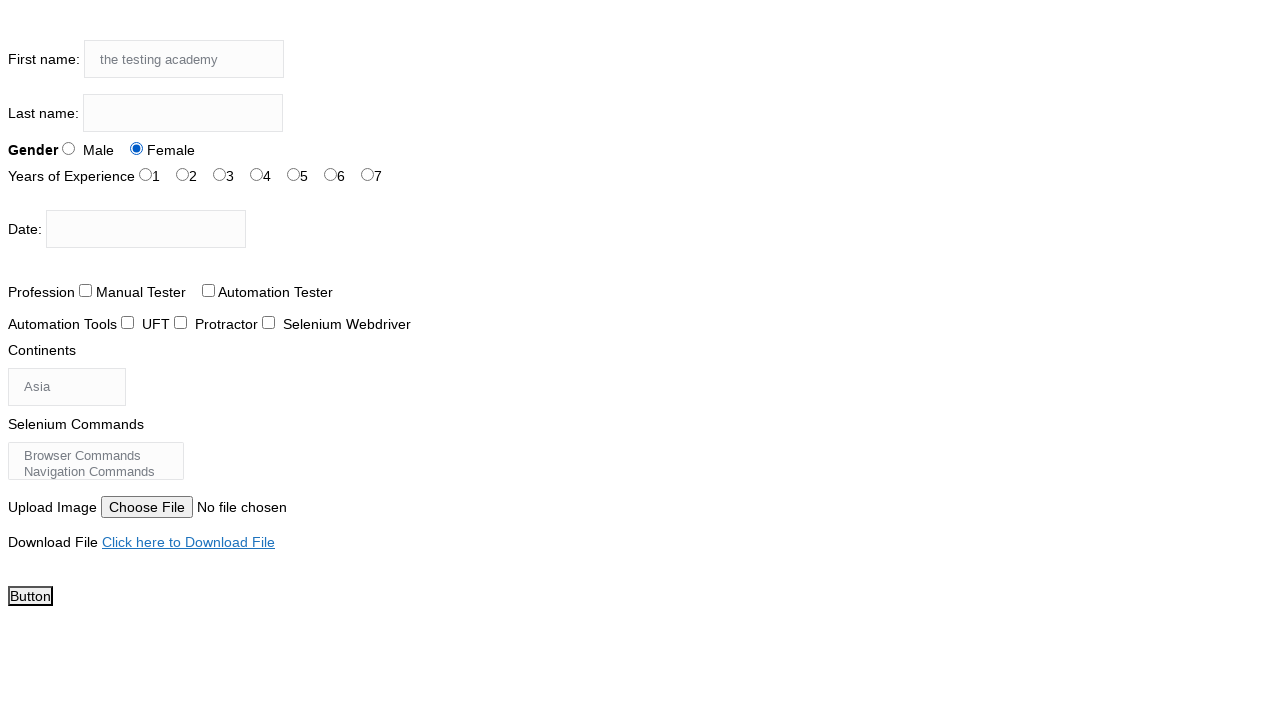

Checked checkbox (tool-1) at (180, 322) on #tool-1
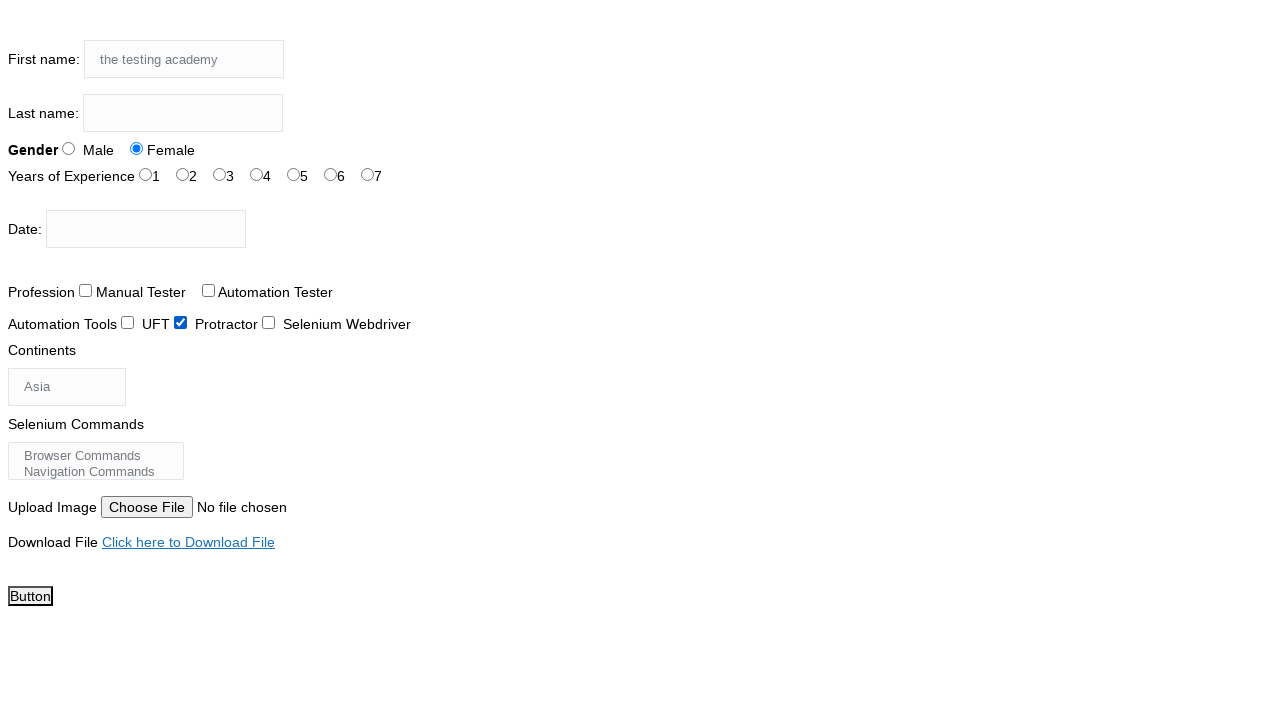

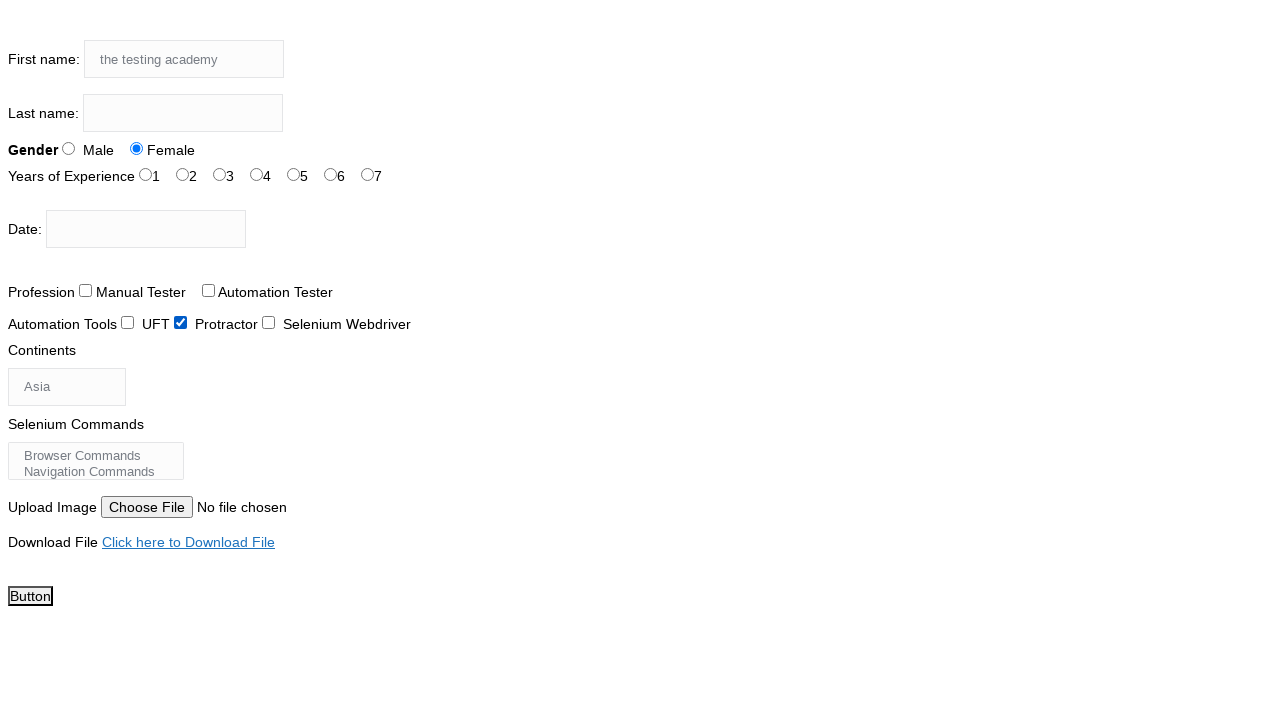